Tests page scrolling and table scrolling functionality on an automation practice page, verifying that the scrollable table and total amount elements are accessible.

Starting URL: https://rahulshettyacademy.com/AutomationPractice/

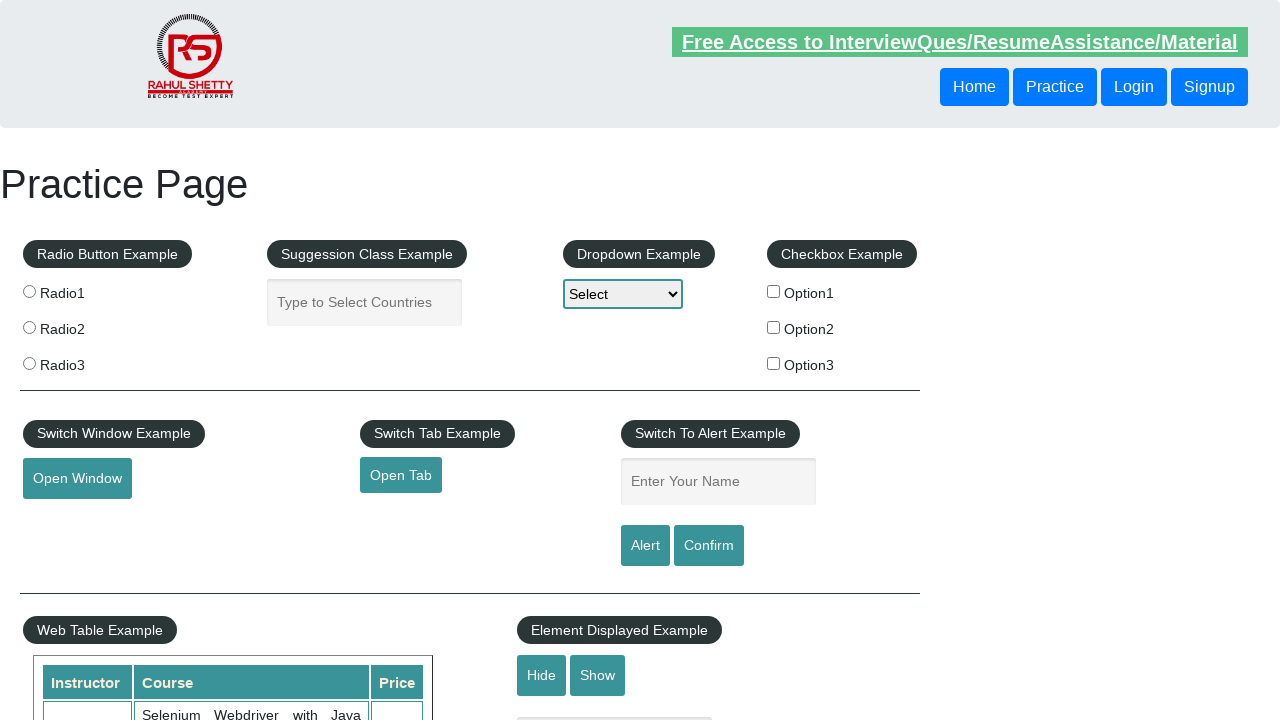

Scrolled window down by 500 pixels
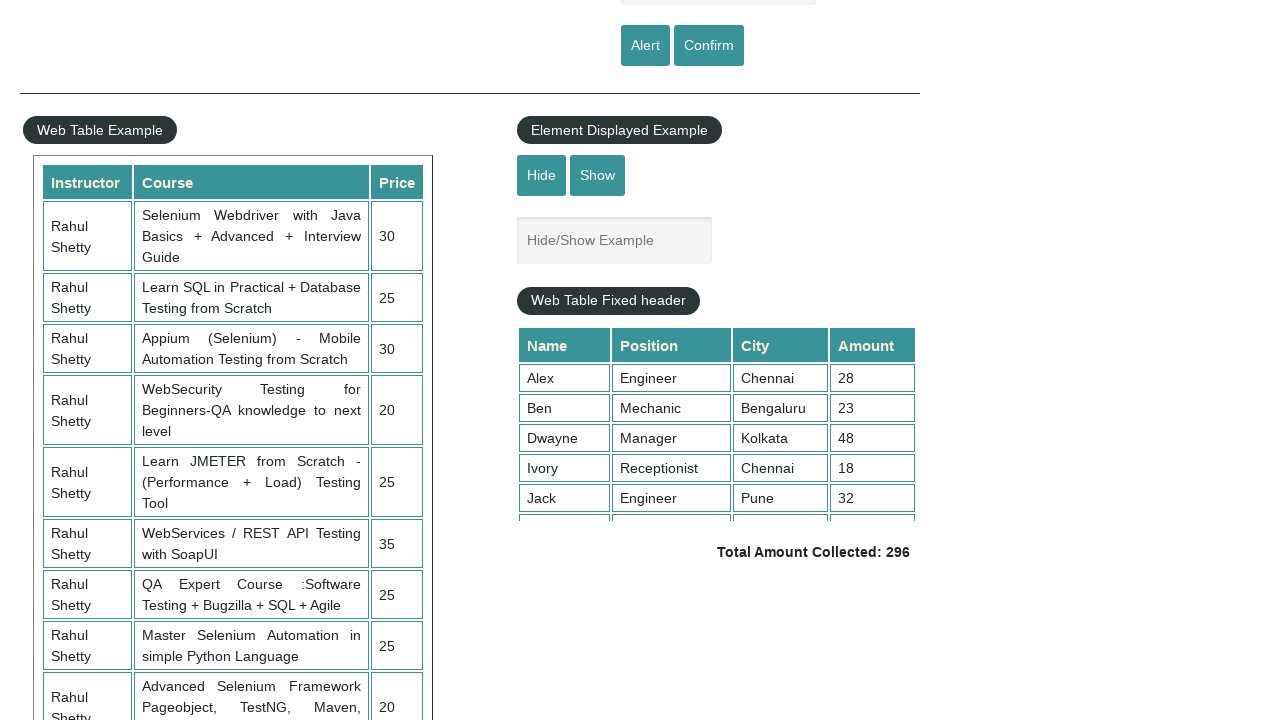

Scrolled within the table container
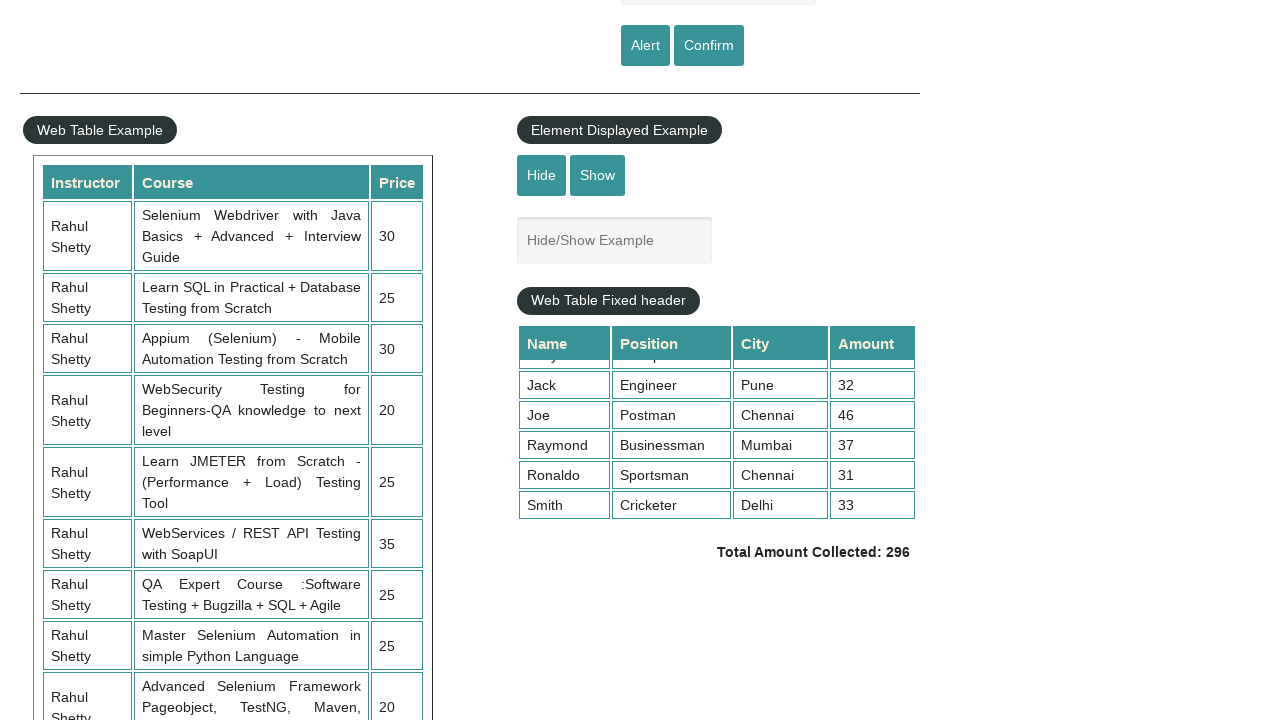

Verified table cells are visible
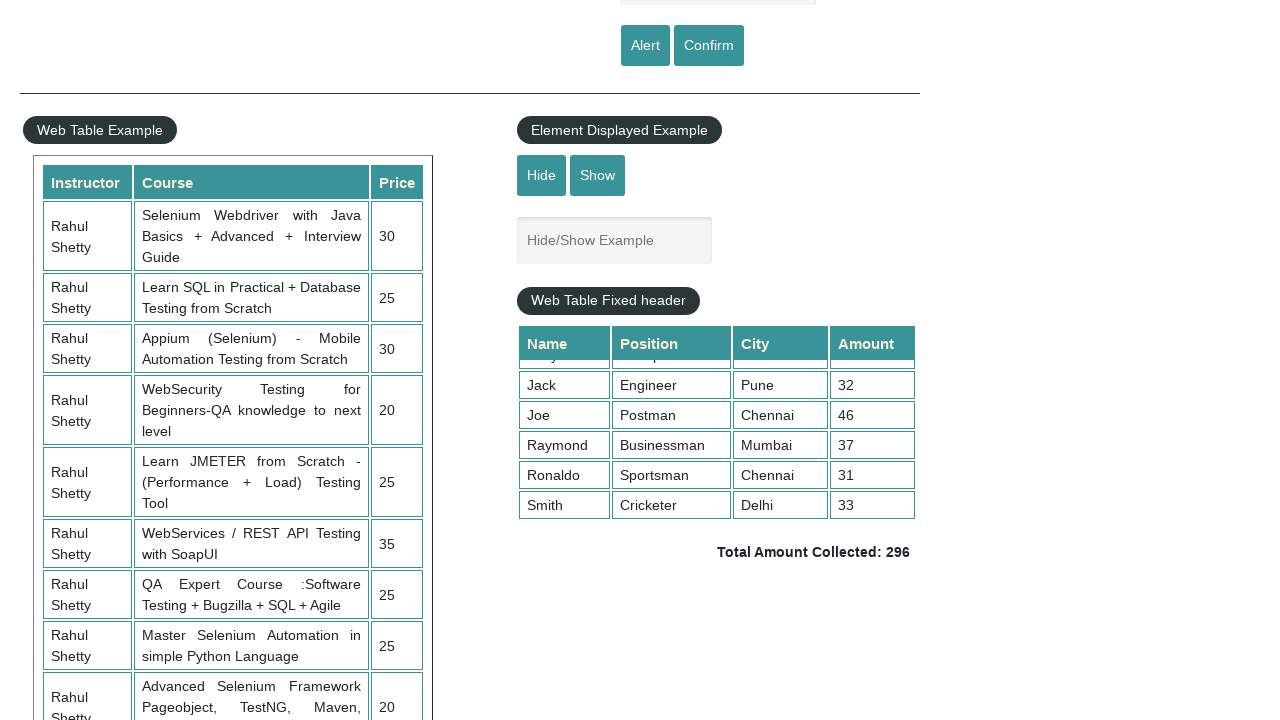

Verified total amount element is present
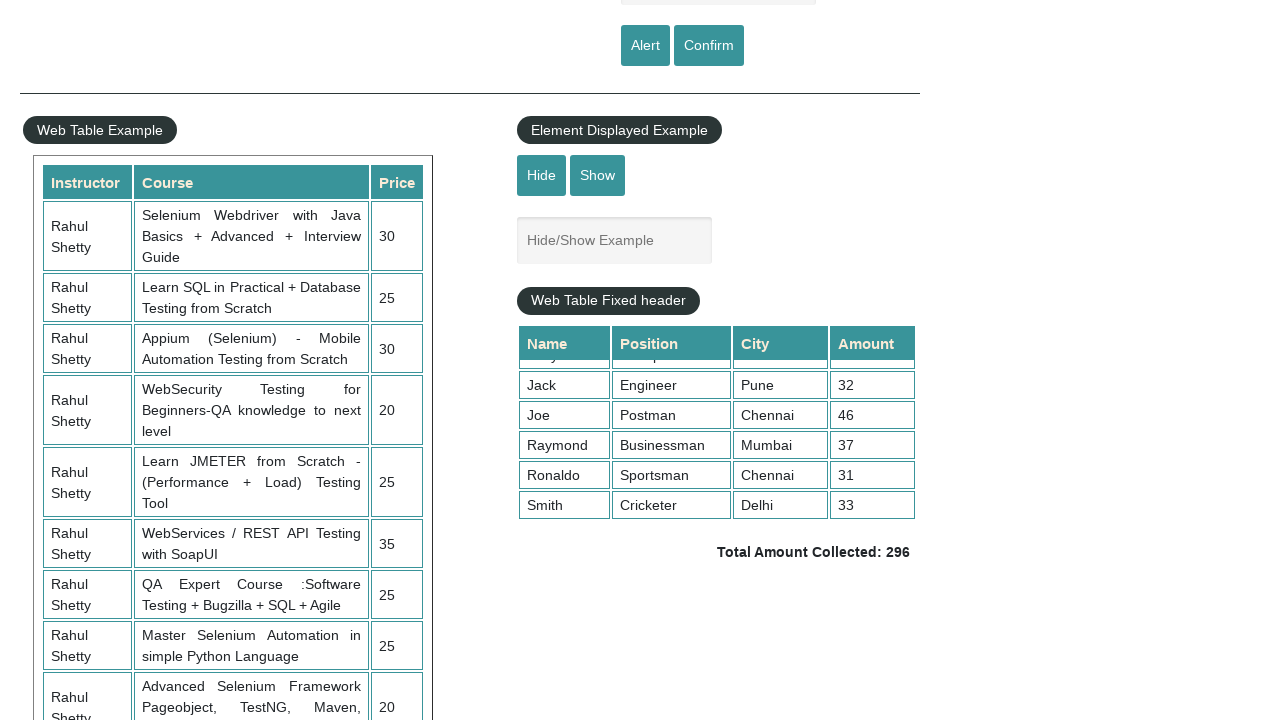

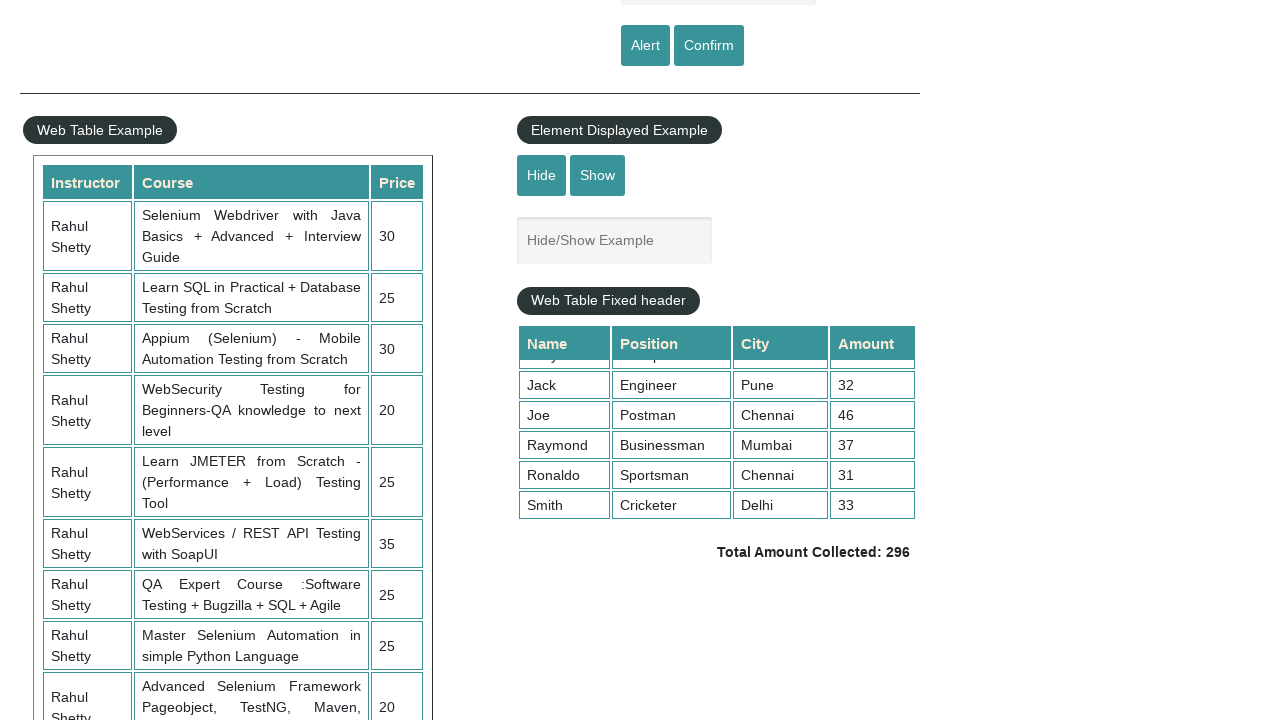